Tests the GreenKart e-commerce site by searching for a product by shortname, navigating to the offers page via "Top Deals" link, searching for the same product there, and validating that the product names match between both pages.

Starting URL: https://rahulshettyacademy.com/seleniumPractise/#/

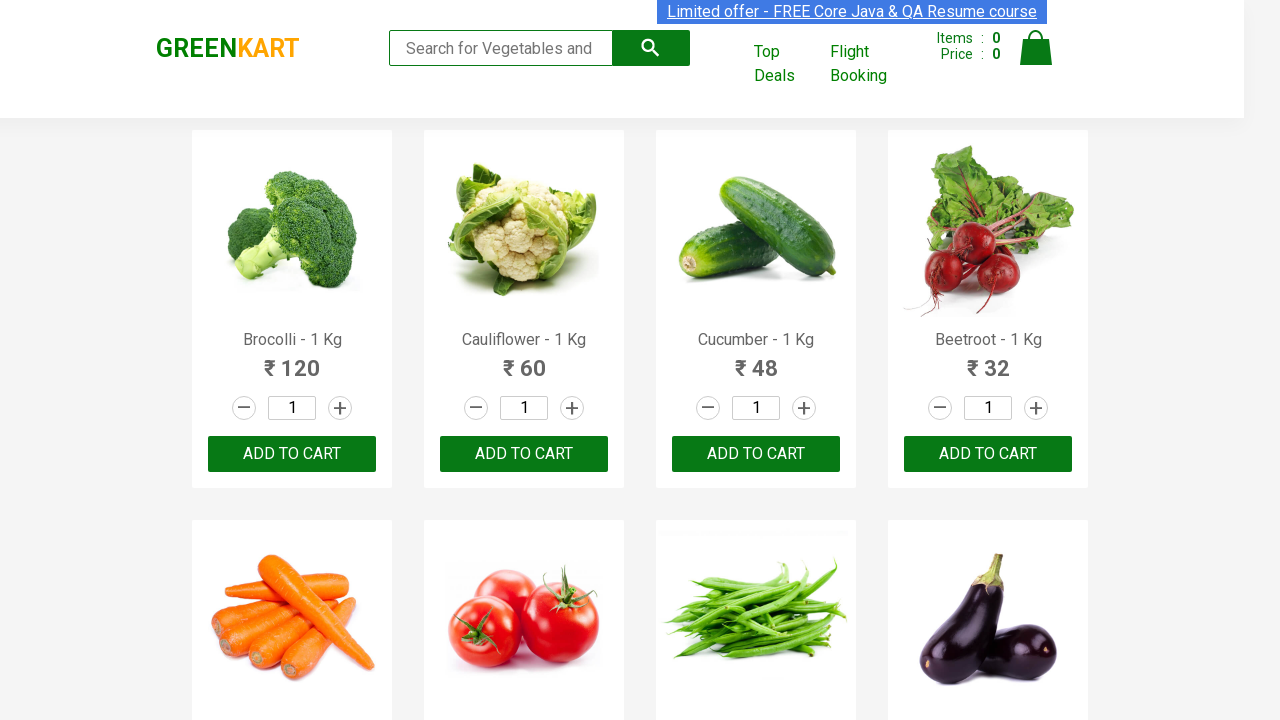

Filled search field with 'Tom' on landing page on input[type='search']
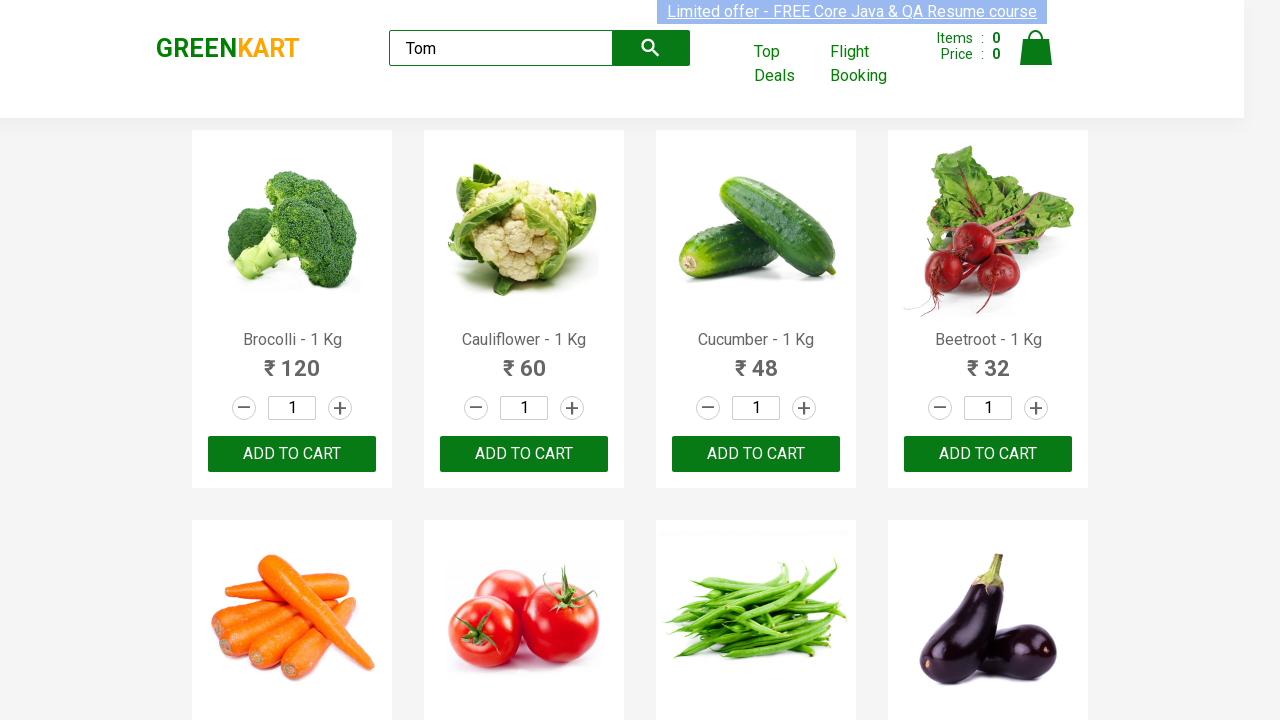

Waited 2 seconds for search results to load
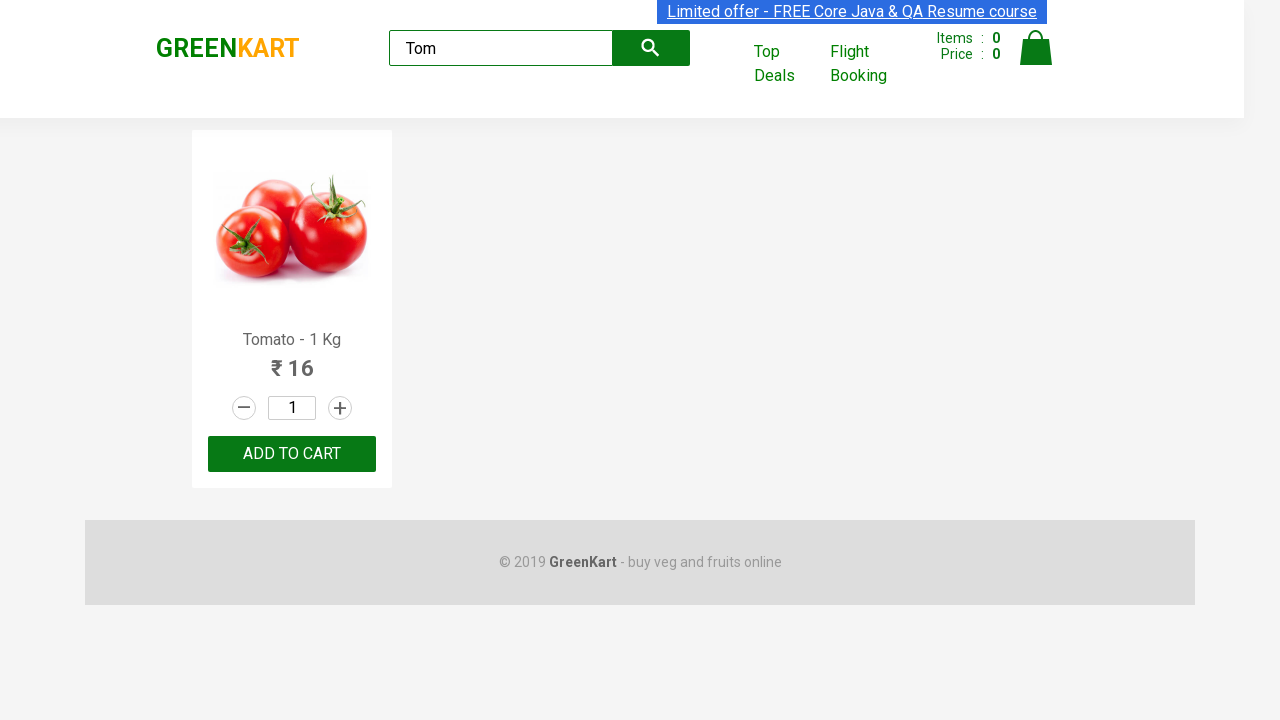

Located first product name element on landing page
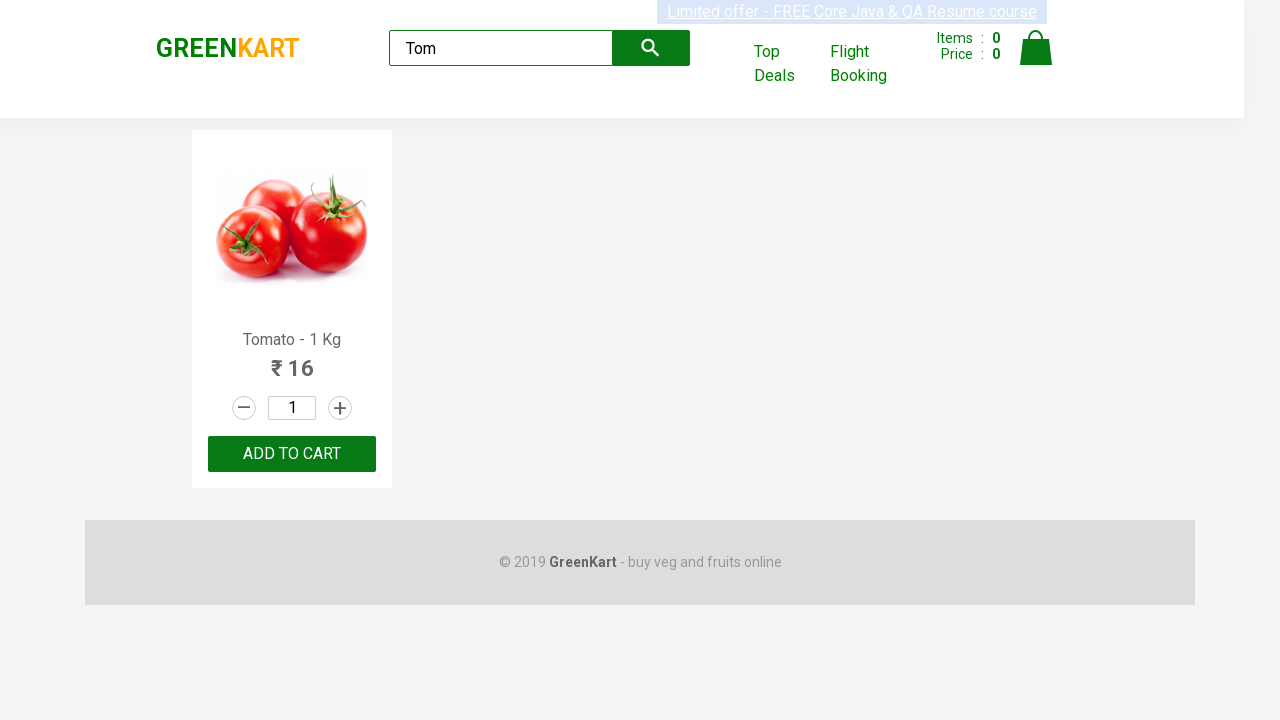

Extracted product name from landing page: 'Tomato'
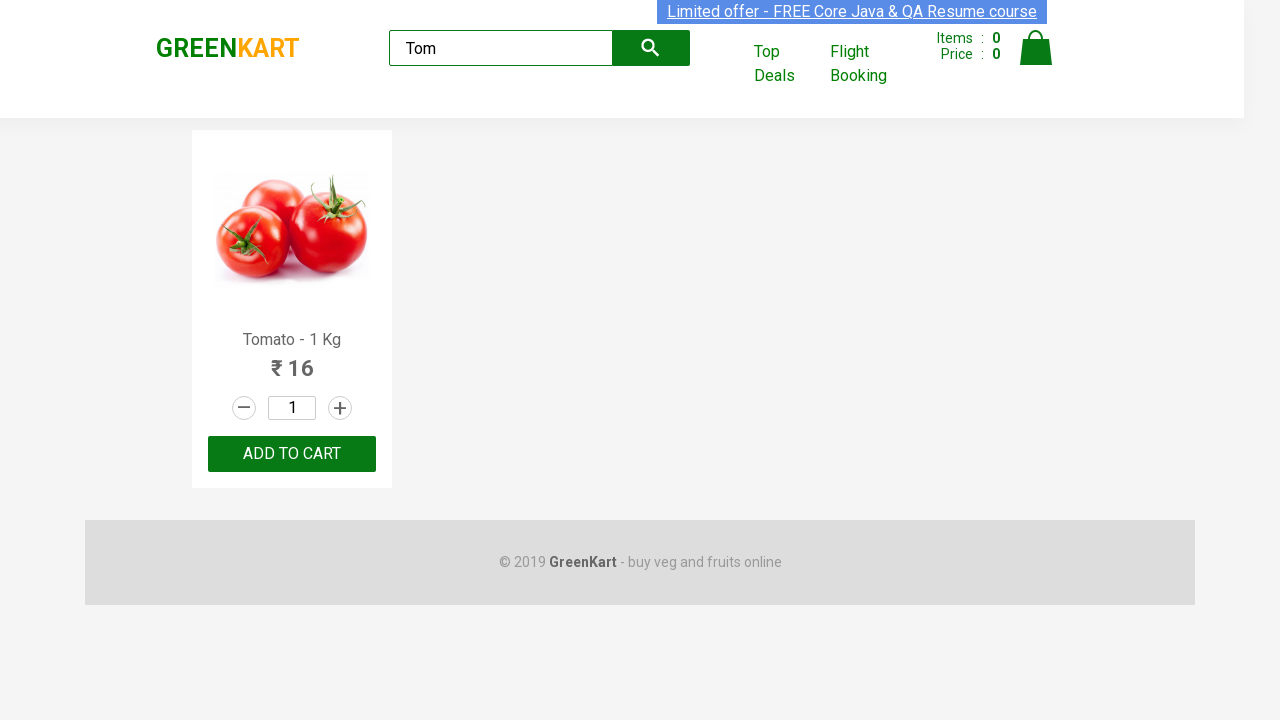

Clicked 'Top Deals' link to open offers page in new tab at (787, 64) on text=Top Deals
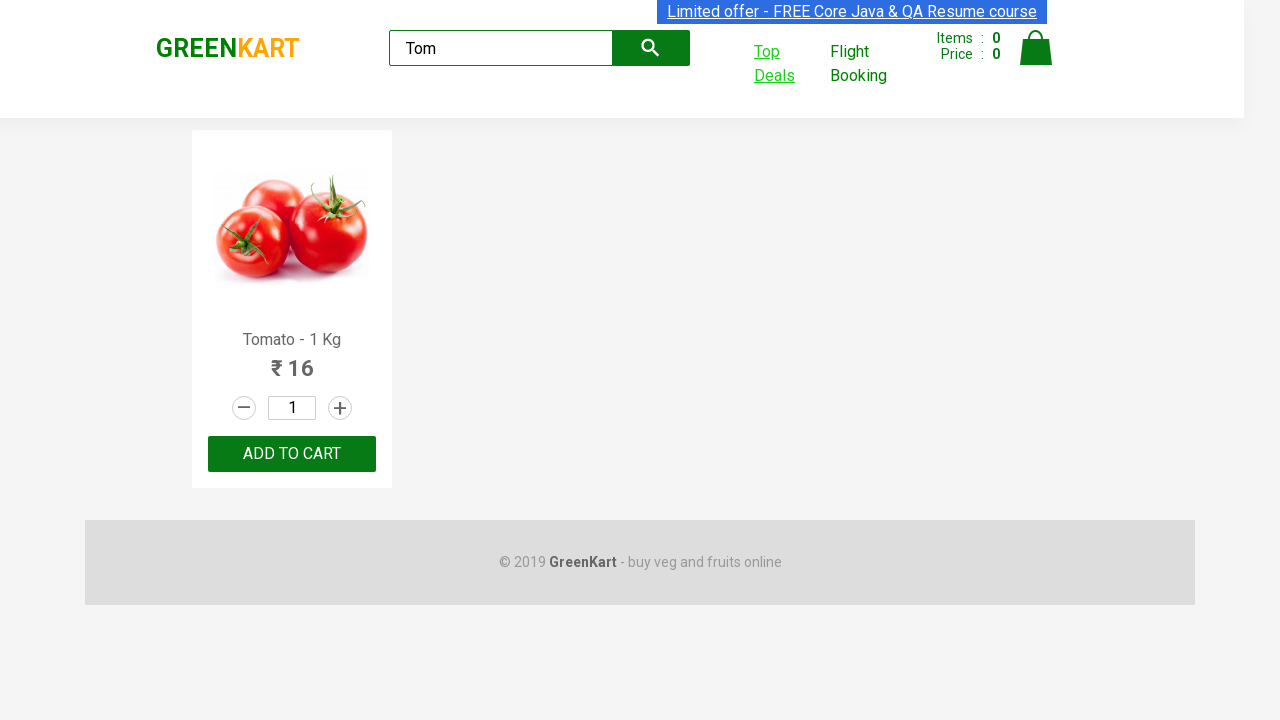

Switched to new offers page tab
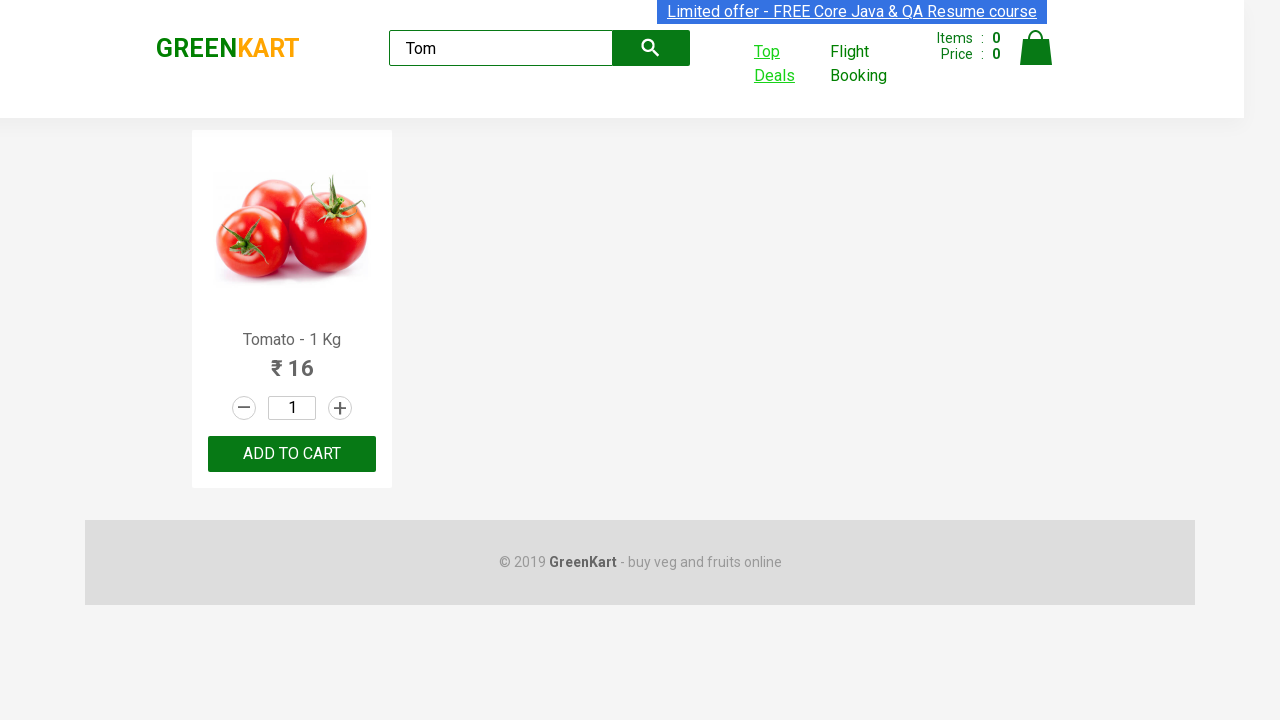

Waited for offers page to fully load
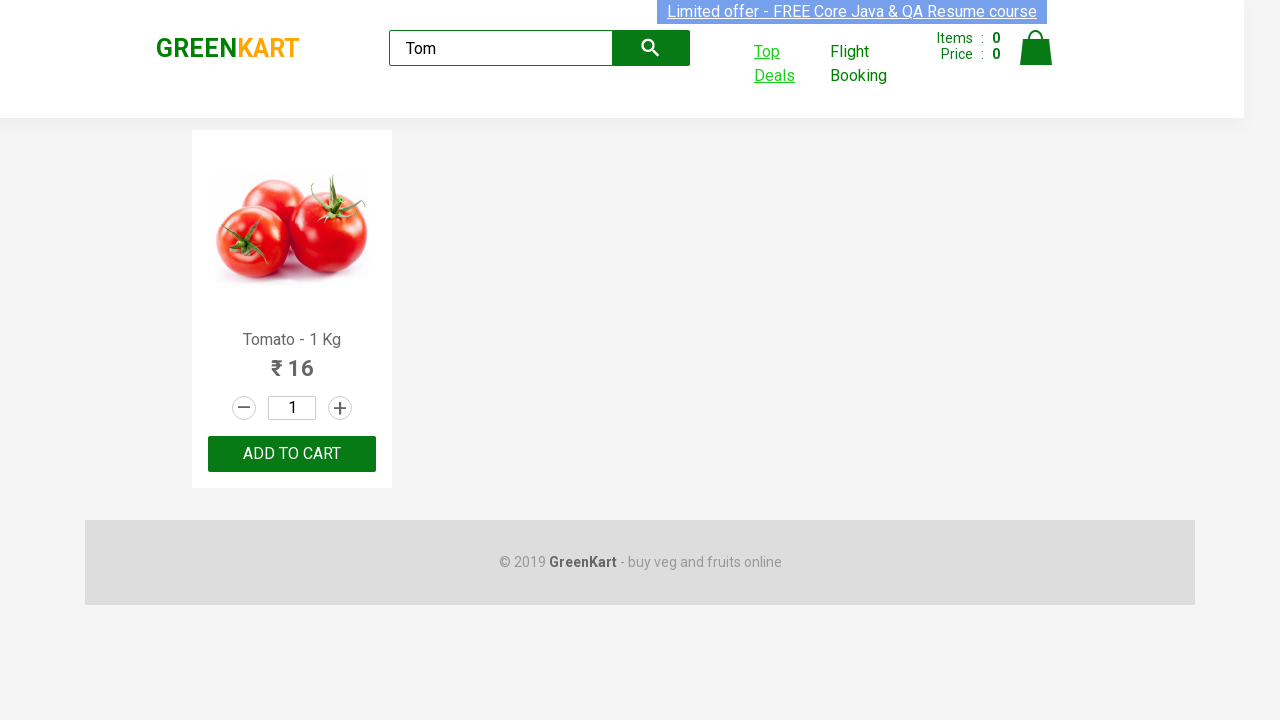

Filled search field with 'Tom' on offers page on input[type='search']
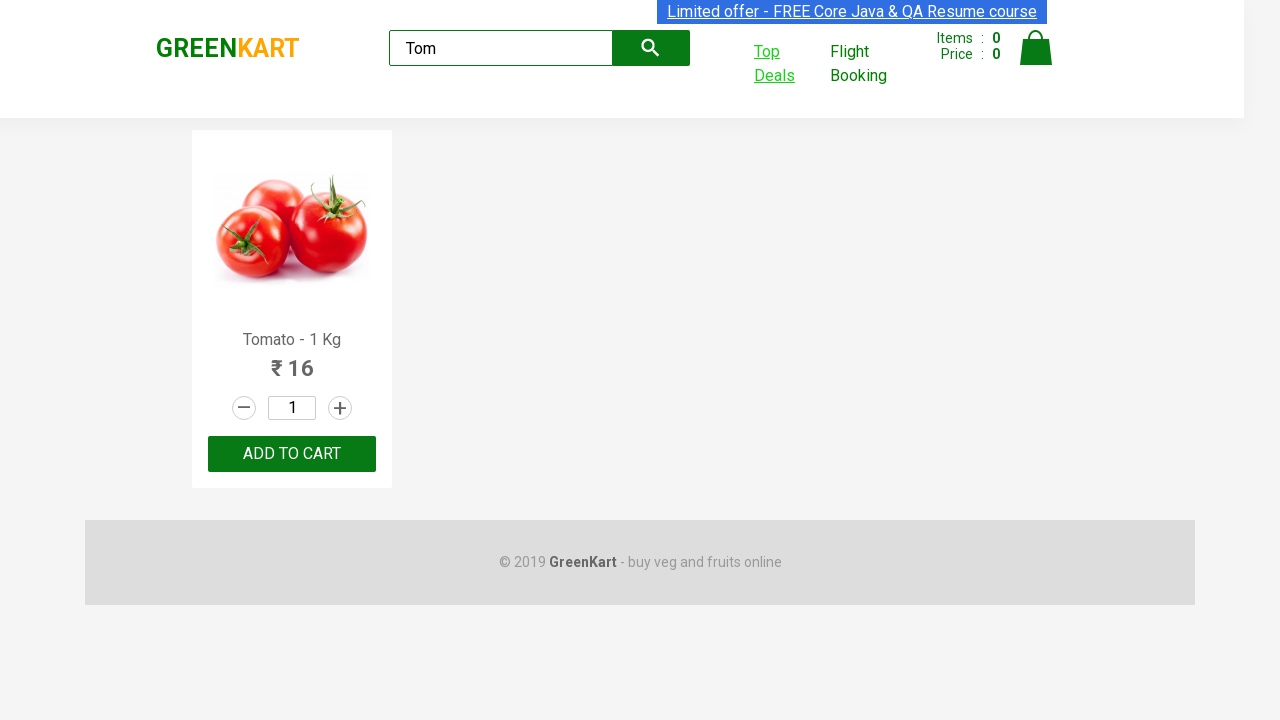

Waited 2 seconds for search results on offers page
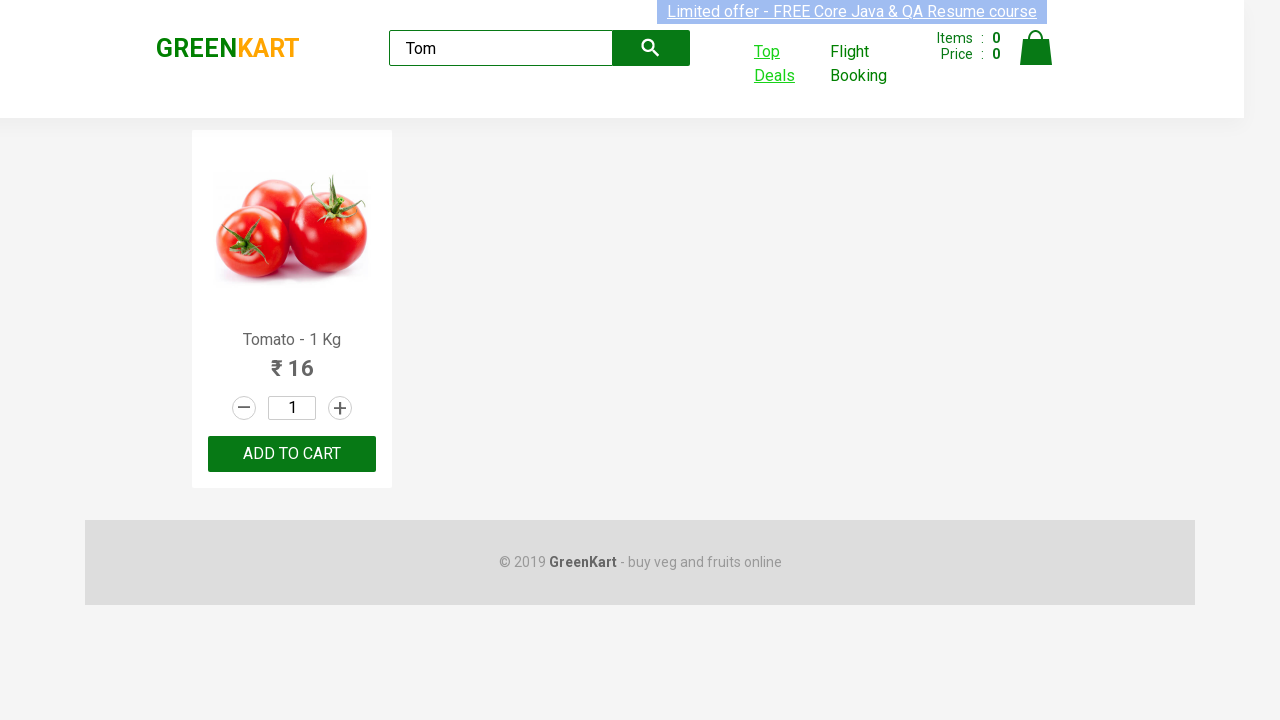

Extracted product name from offers page: 'Tomato'
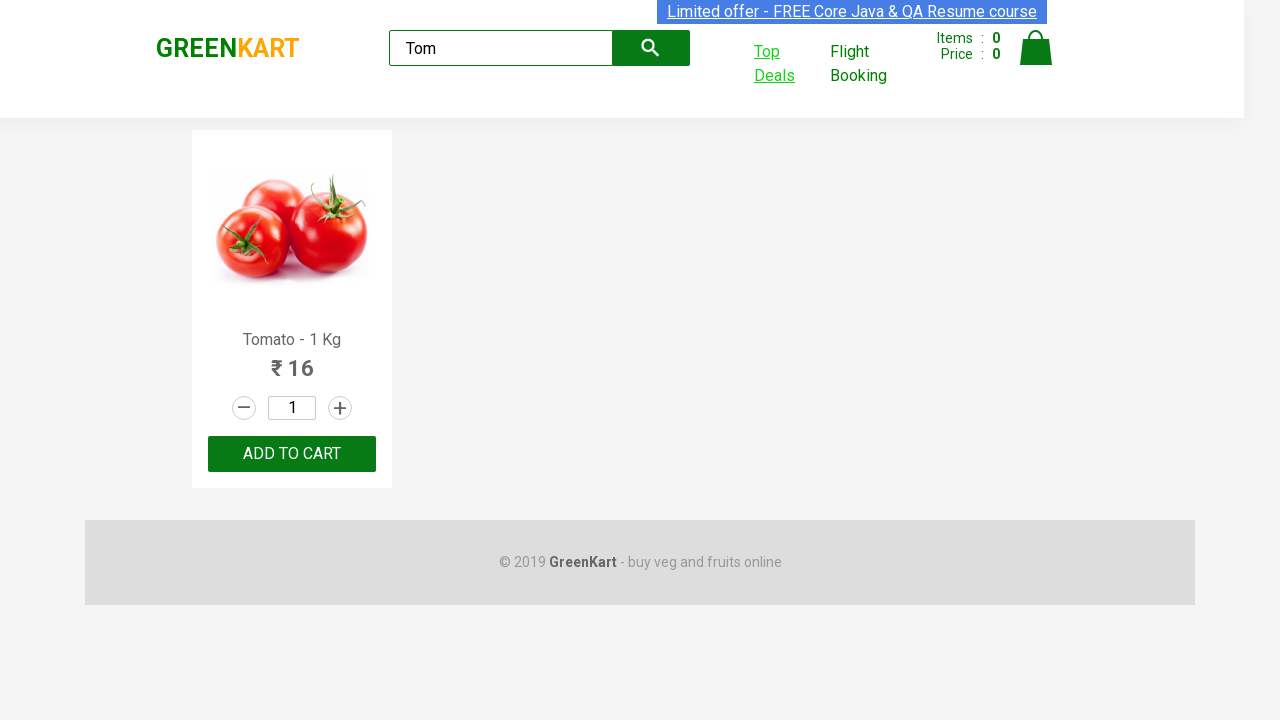

Validated that product names match between both pages: 'Tomato'
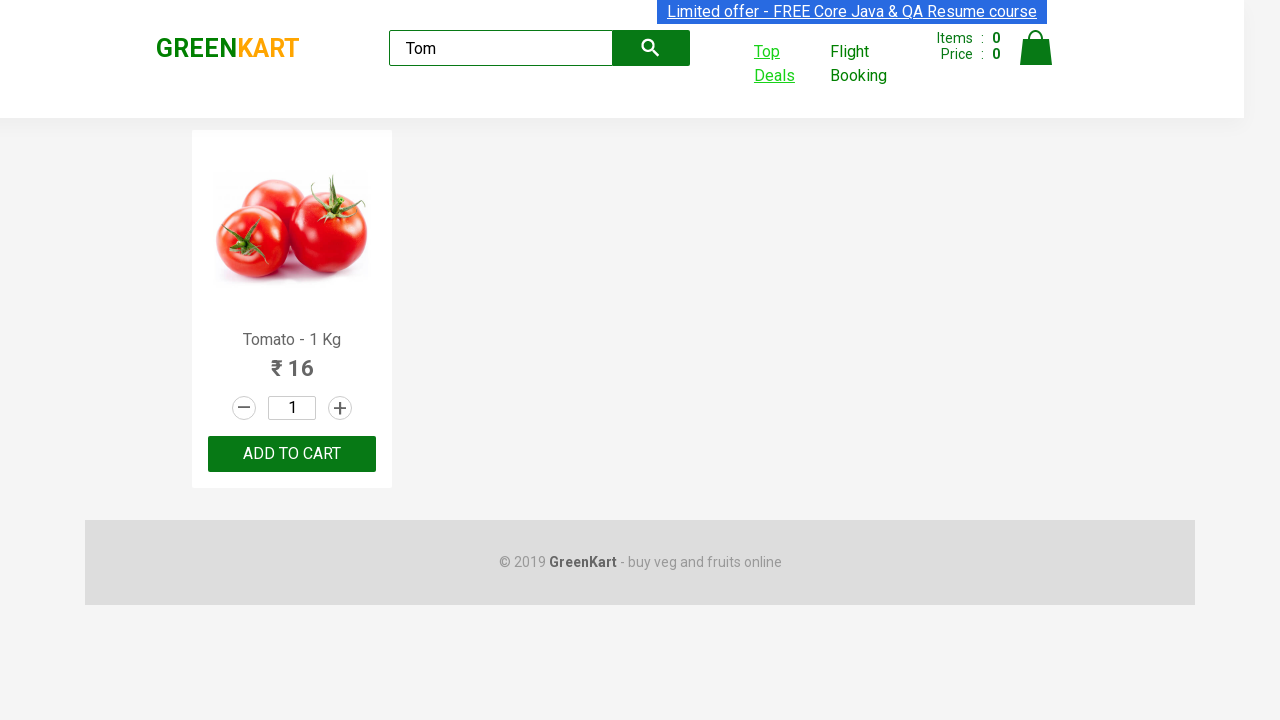

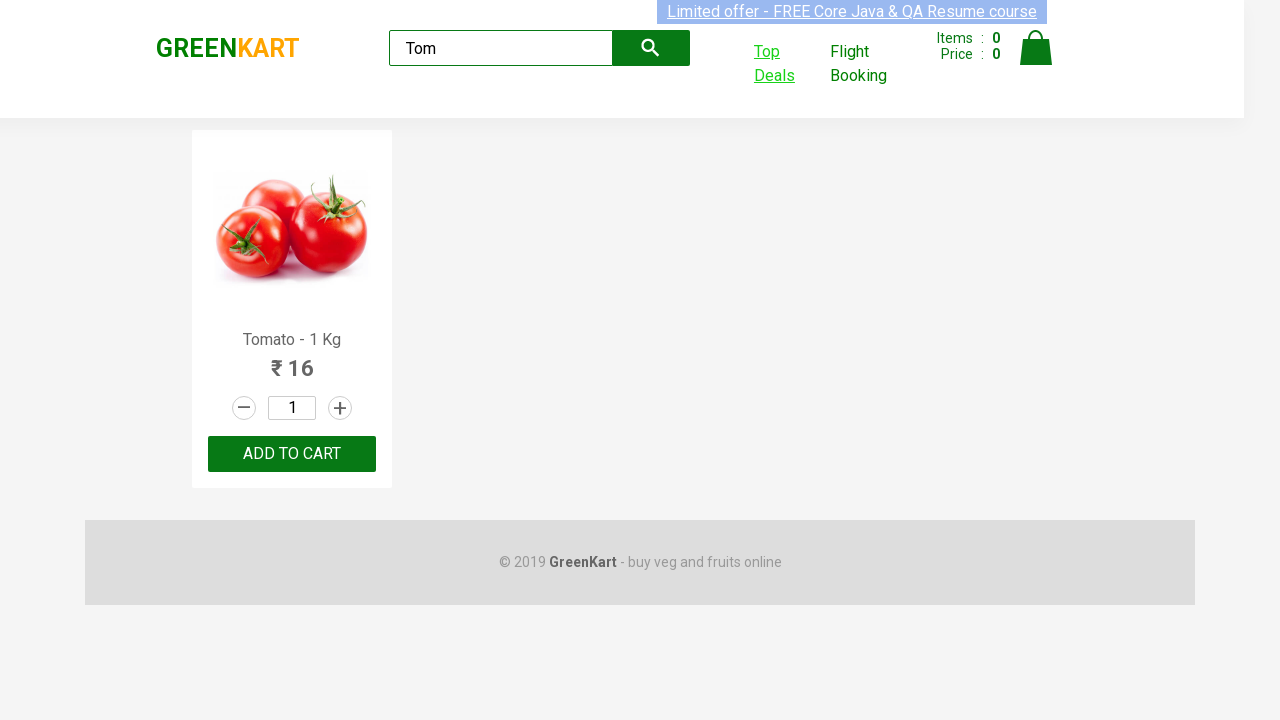